Tests the OrangeHRM contact sales form by filling in name, email, phone number, and selecting a country from a dropdown

Starting URL: https://www.orangehrm.com/en/contact-sales/

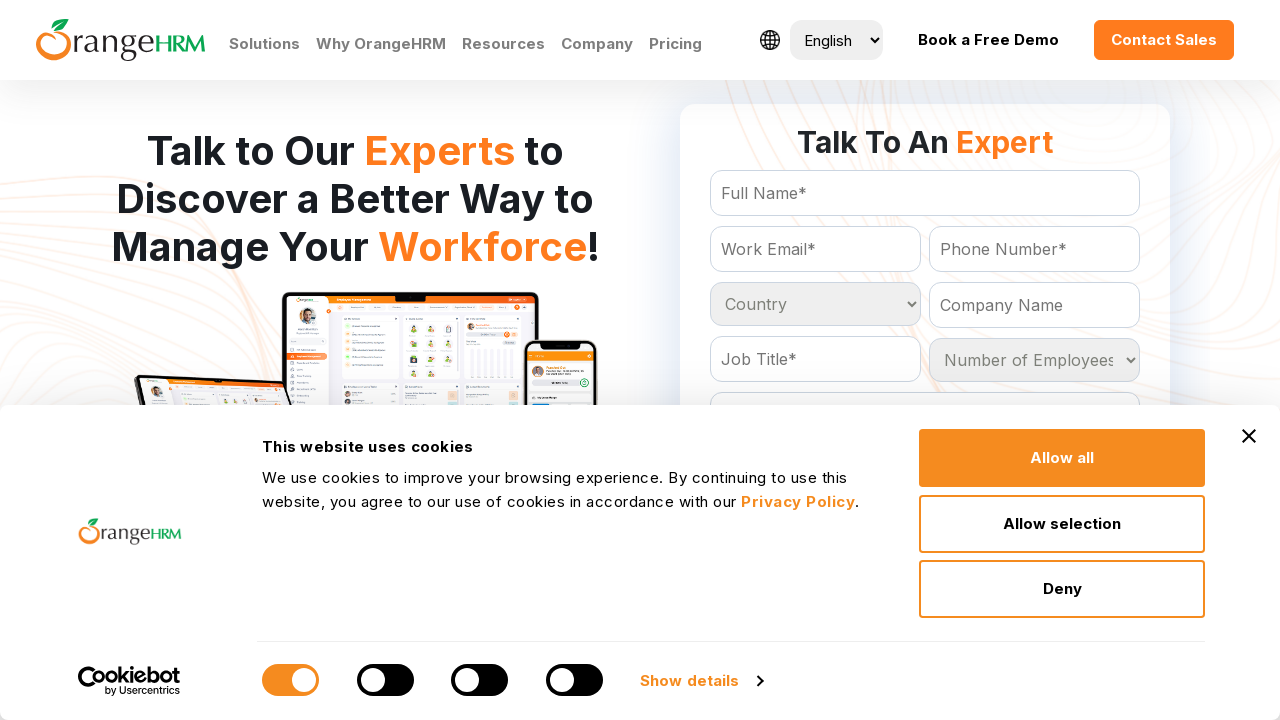

Filled full name field with 'QA Test' on input[name='FullName']
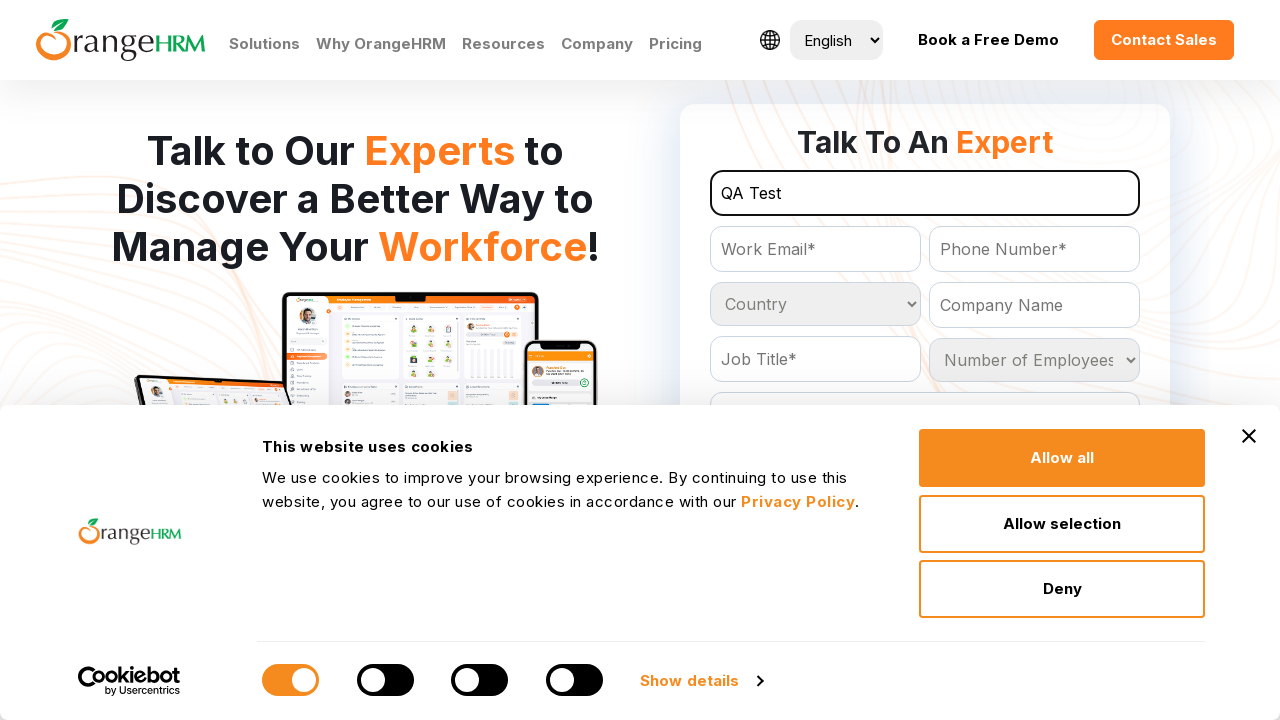

Filled email field with 'QA@Test.com' on input[name='Email']
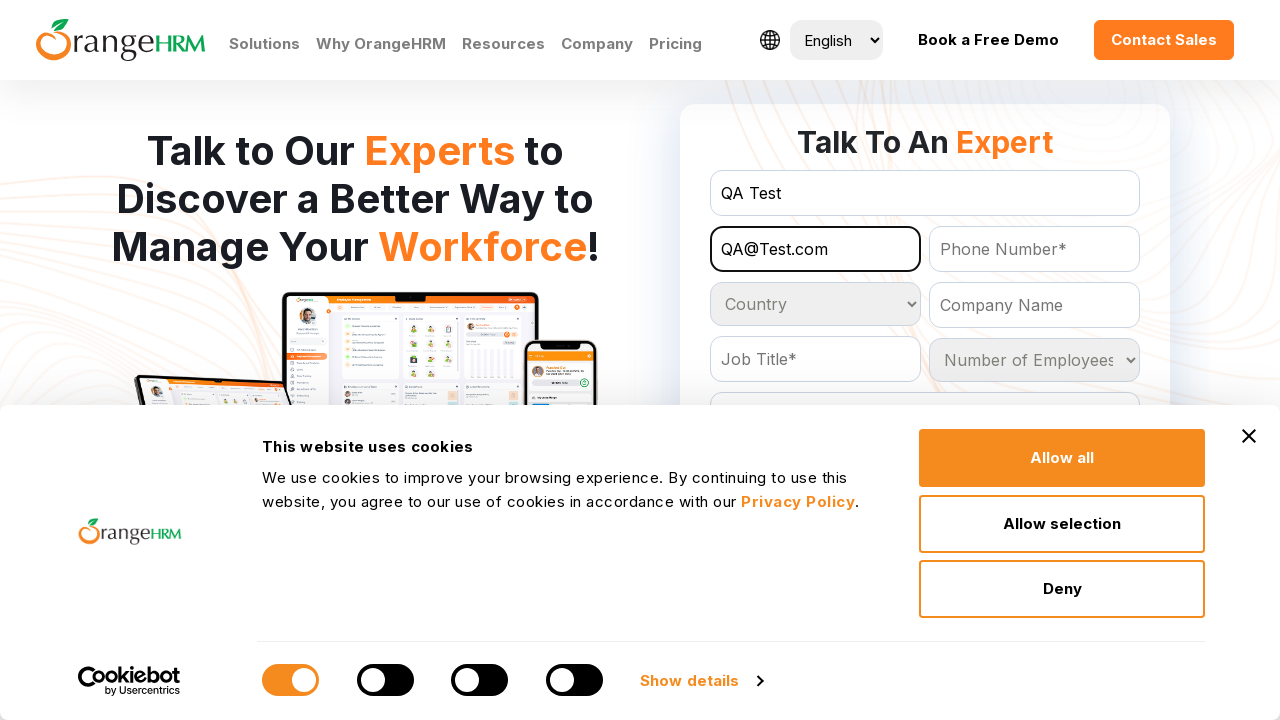

Filled contact/phone number field with '9876543210' on input[name='Contact']
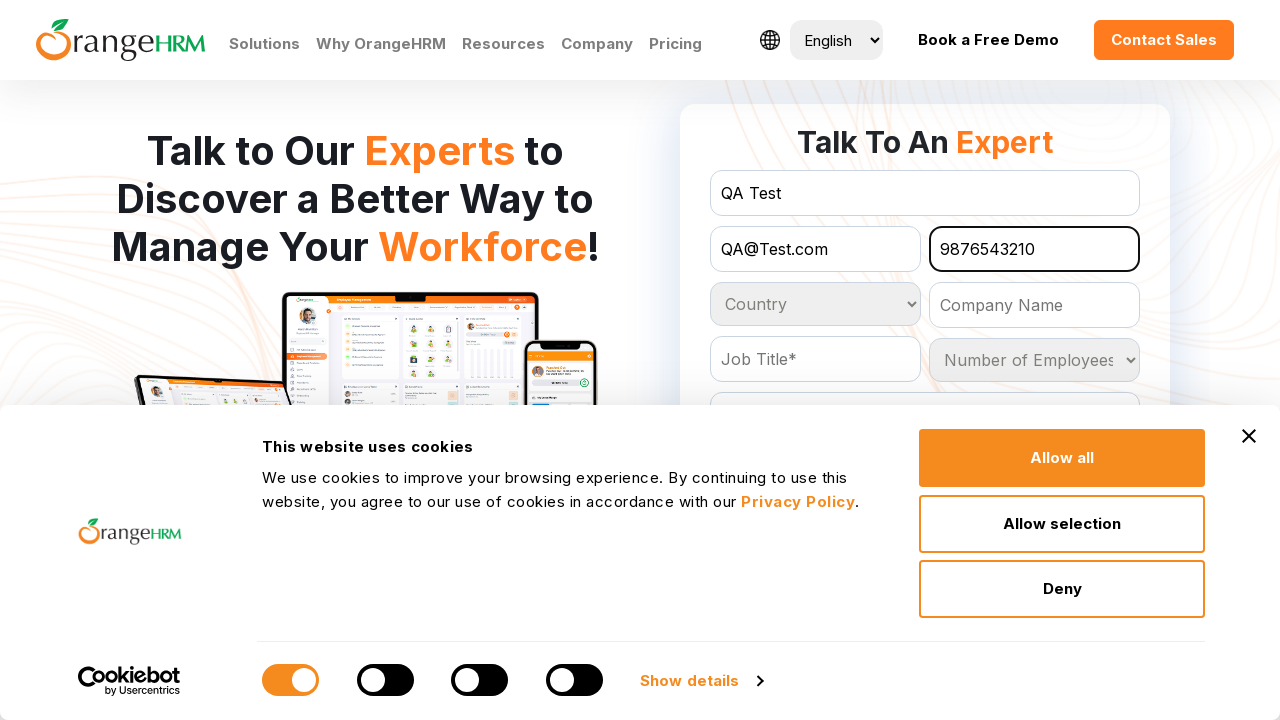

Selected 'India' from country dropdown on select#Form_getForm_Country
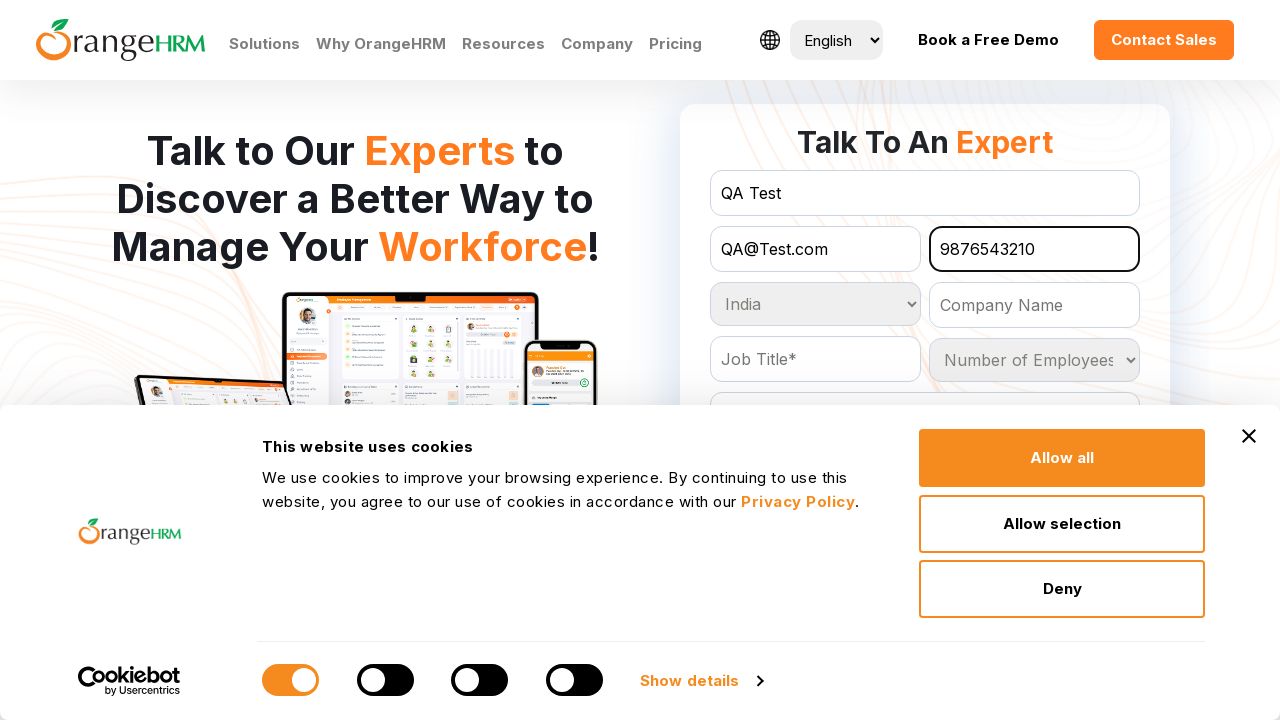

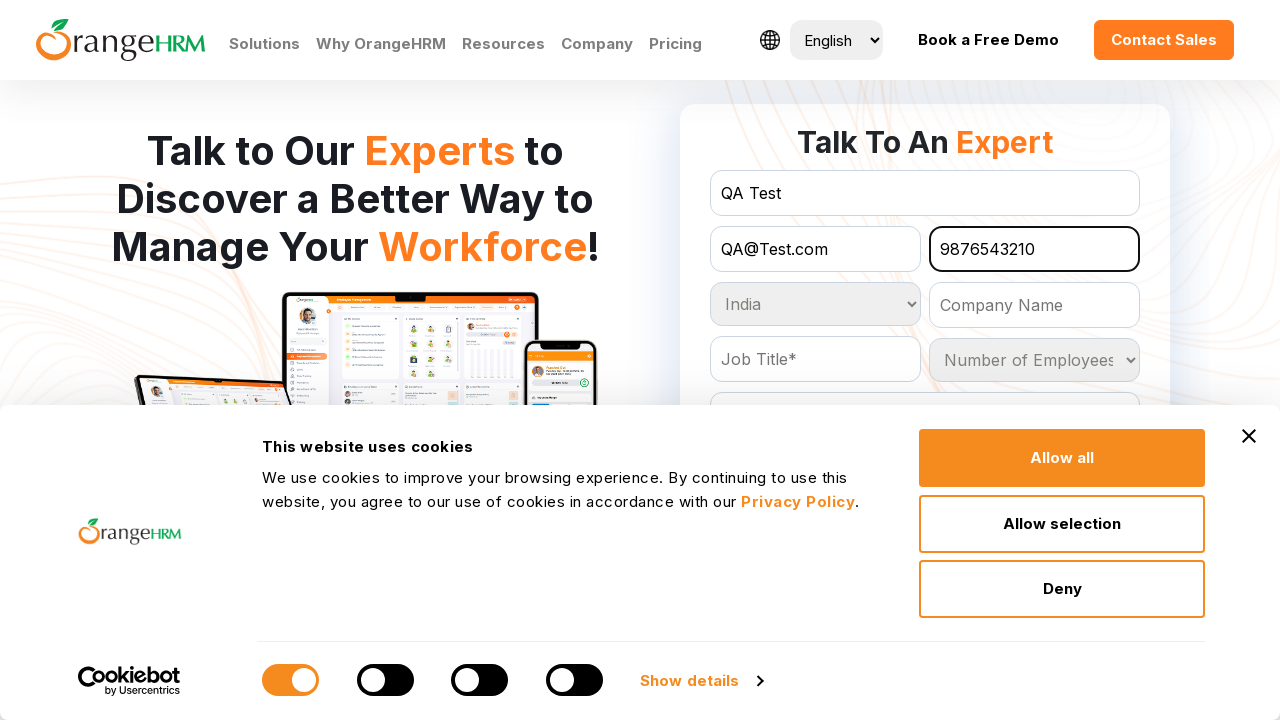